Tests child window/popup handling by clicking a blinking text link that opens a new page, then extracts and verifies email text content from the popup

Starting URL: http://rahulshettyacademy.com/loginpagePractise/

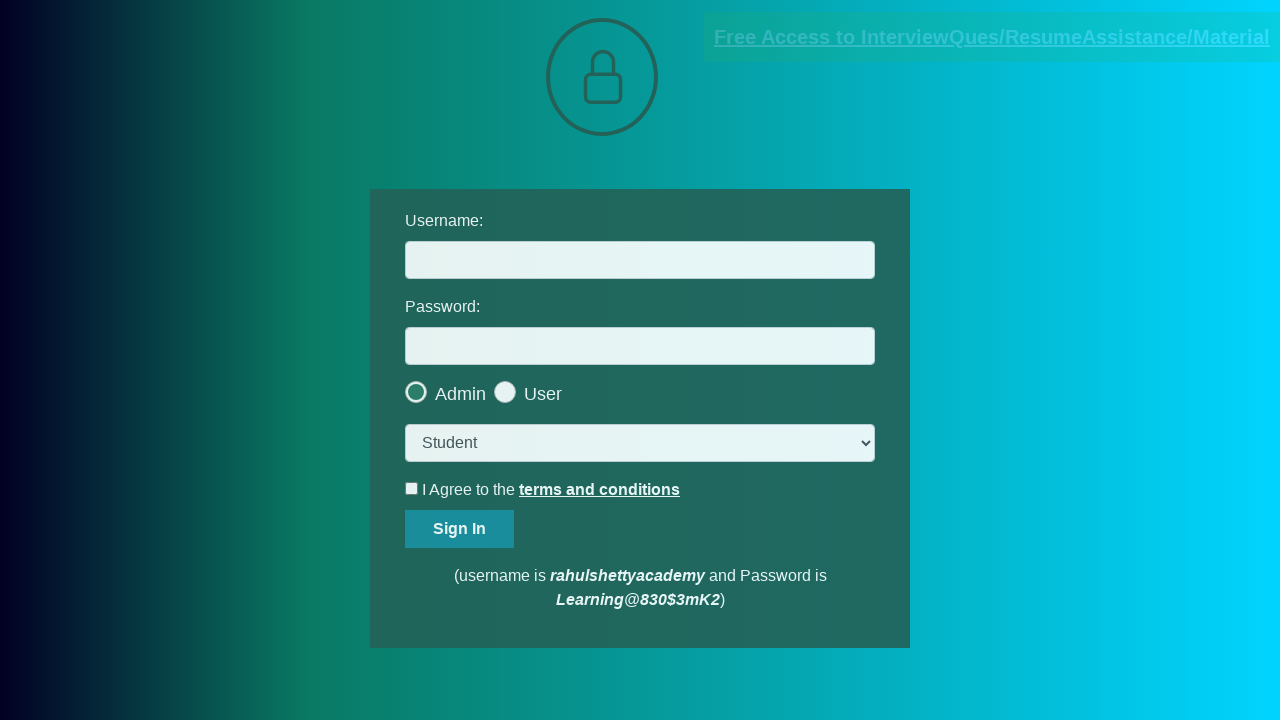

Clicked blinking text link to open child window/popup at (992, 37) on .blinkingText
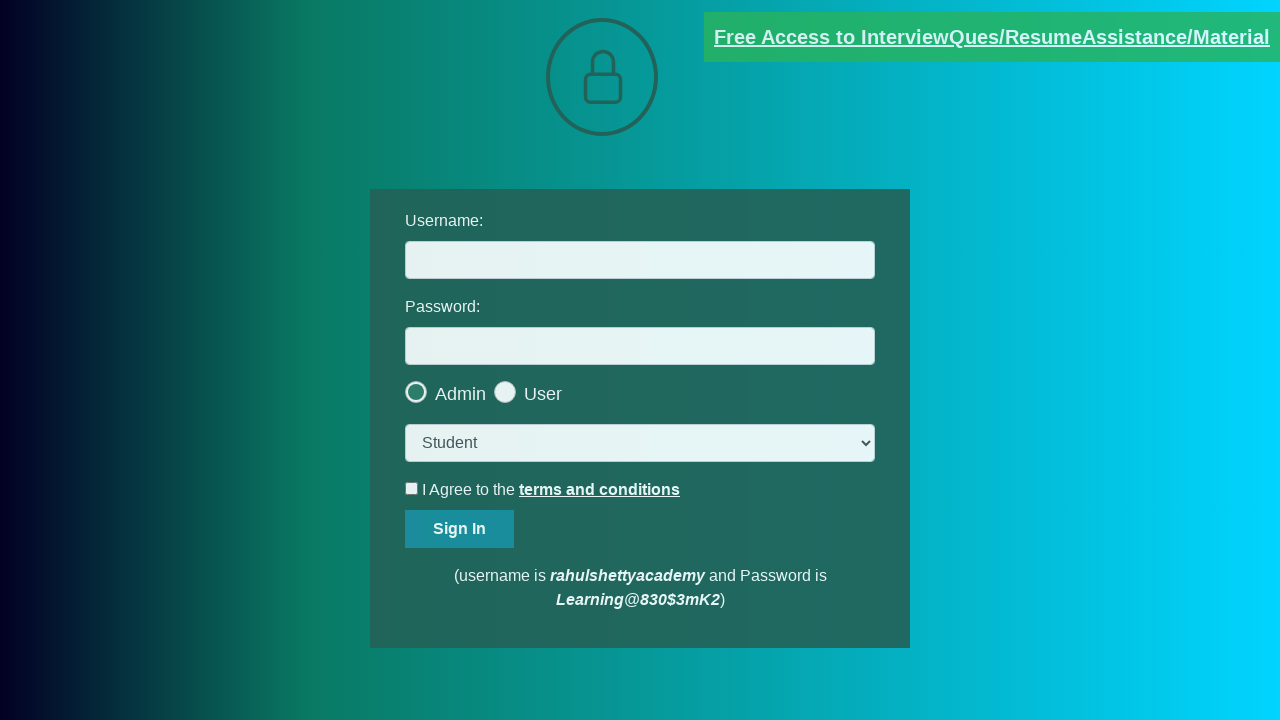

Child window/popup opened and reference obtained
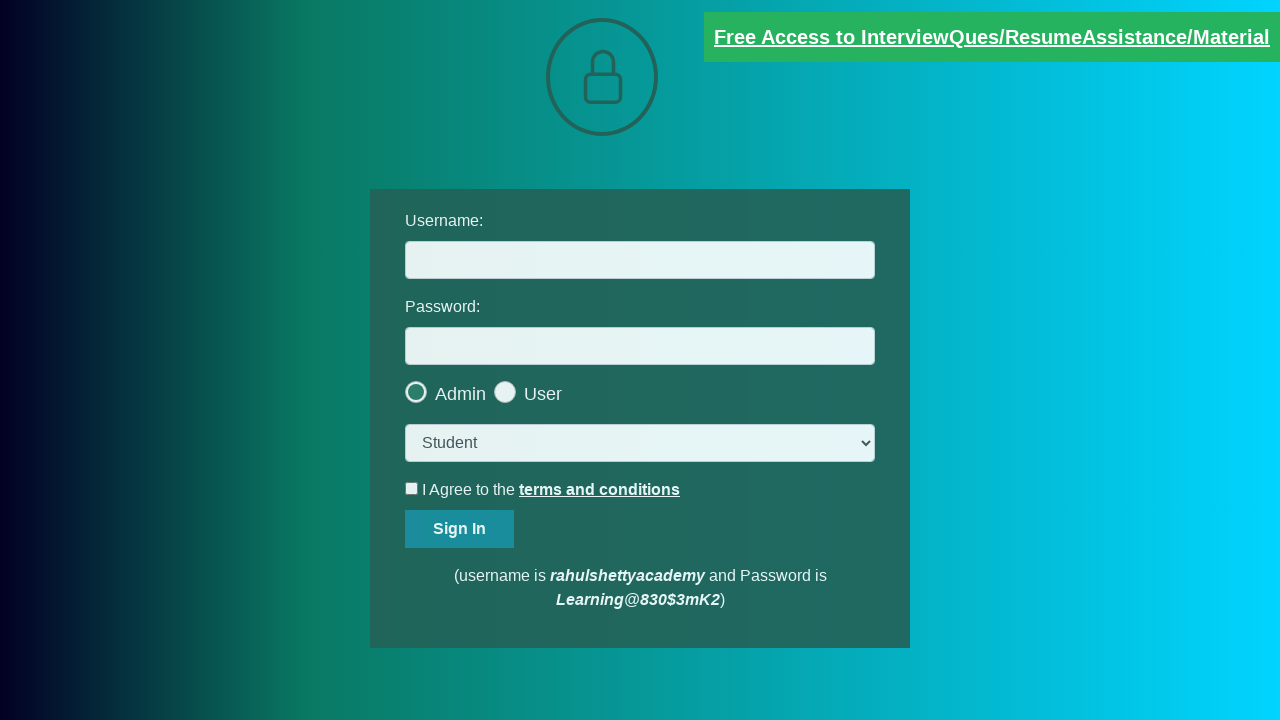

Retrieved text content from red element in child window
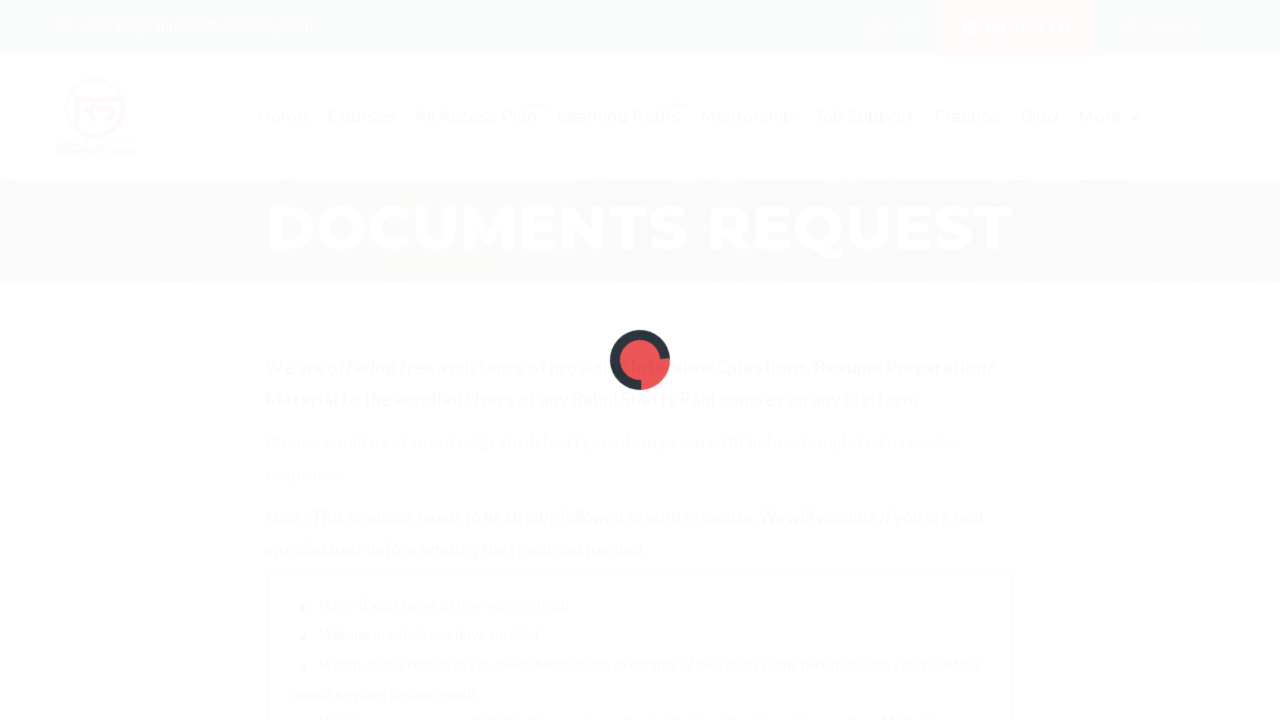

Extracted email address: mentor@rahulshettyacademy.com
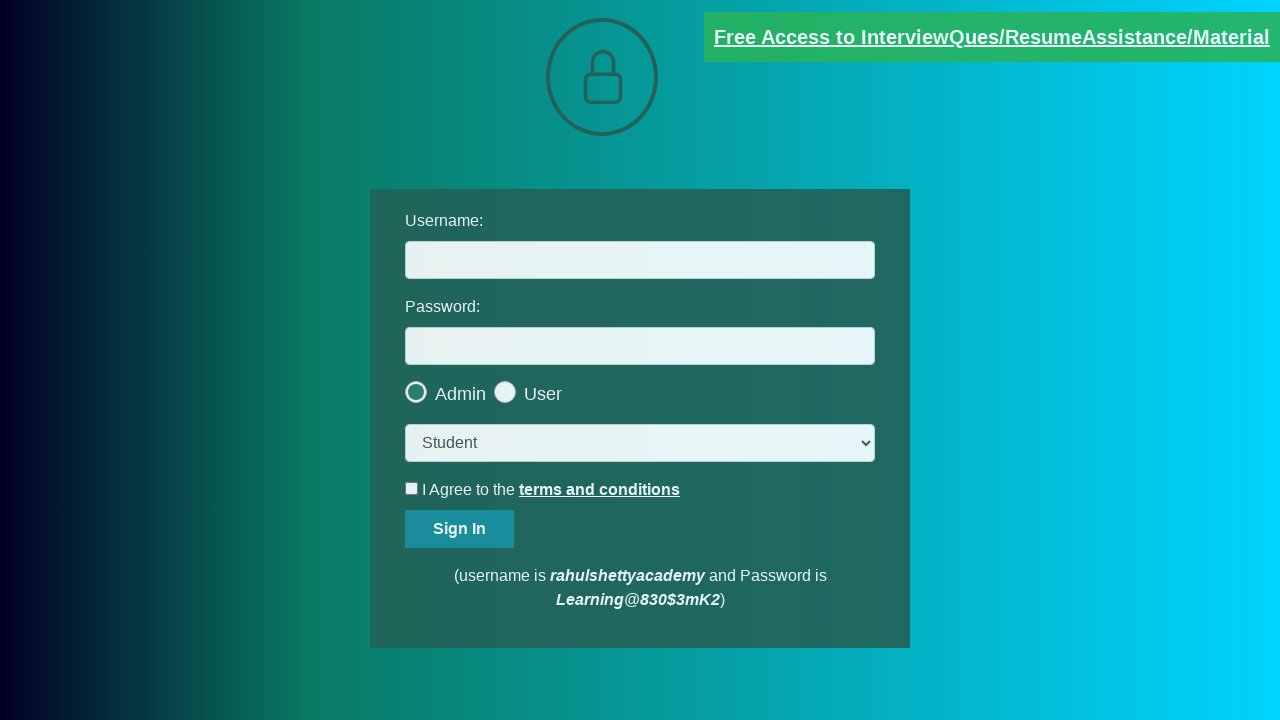

Verified email matches expected value 'mentor@rahulshettyacademy.com'
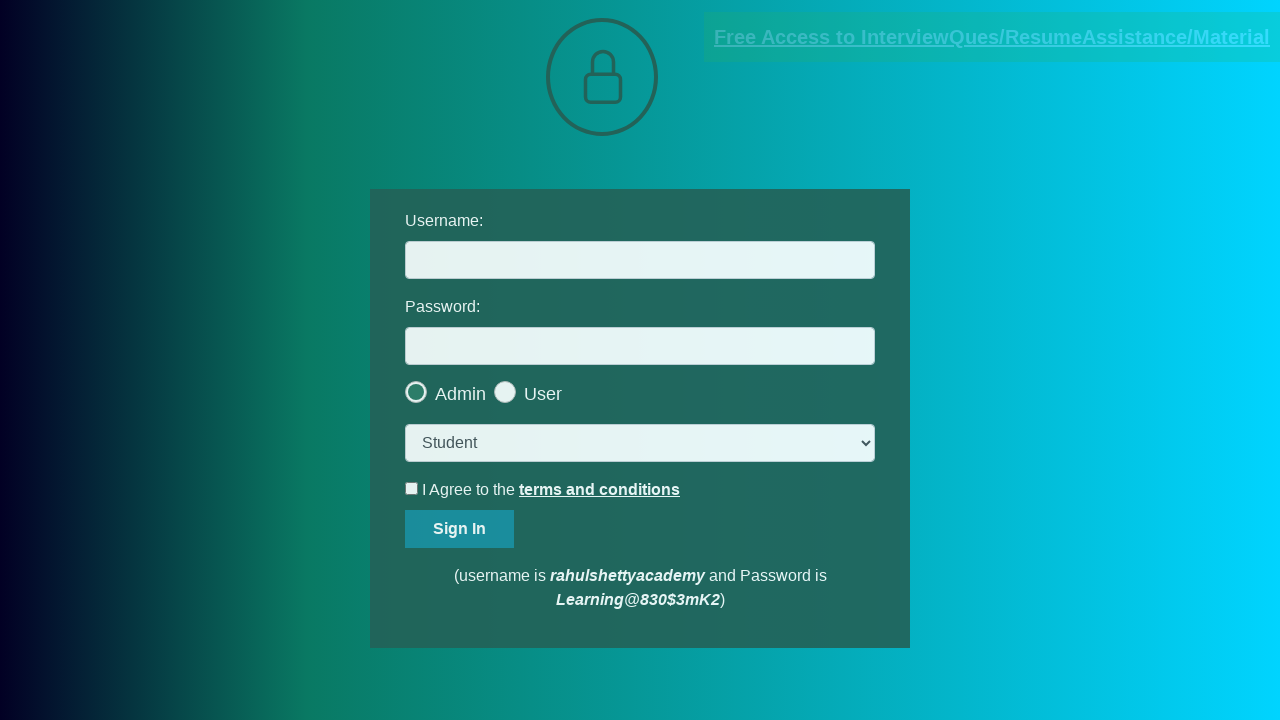

Closed child window/popup
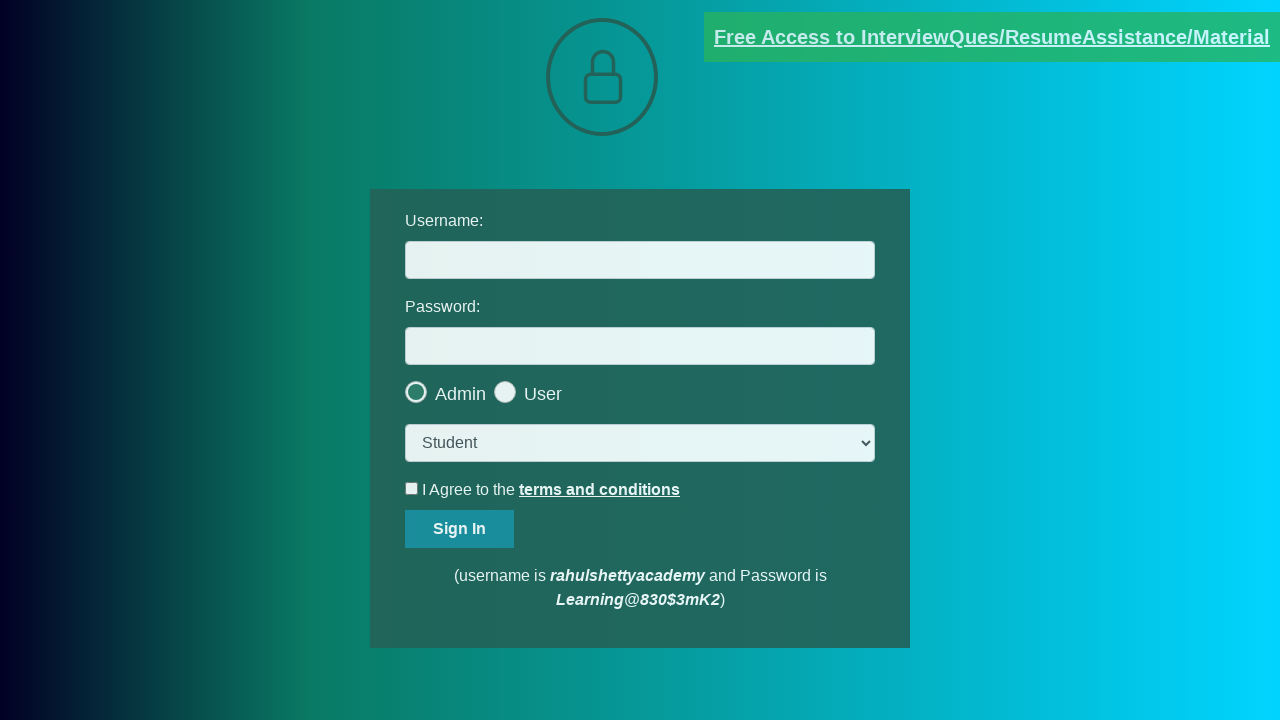

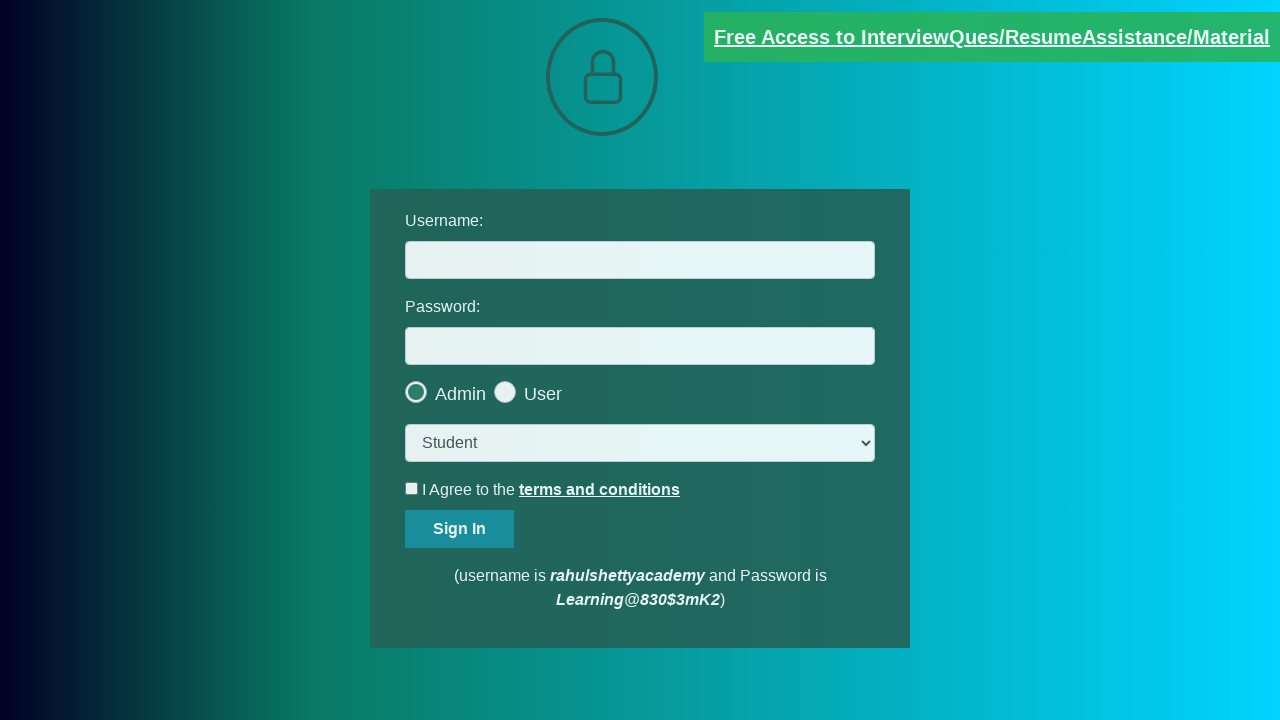